Tests navigation on a web application by clicking the "Students" link from the homepage.

Starting URL: https://gravitymvctestapplication.azurewebsites.net/

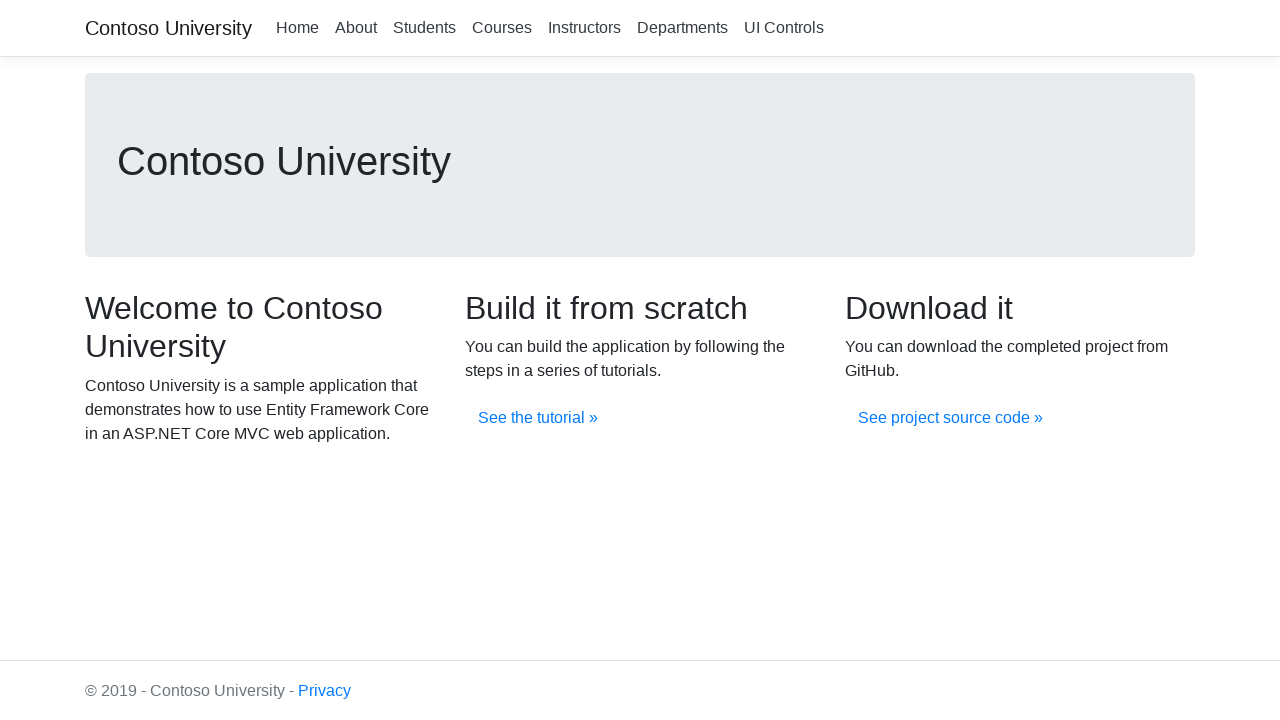

Clicked the 'Students' link from homepage at (424, 28) on xpath=//a[.='Students']
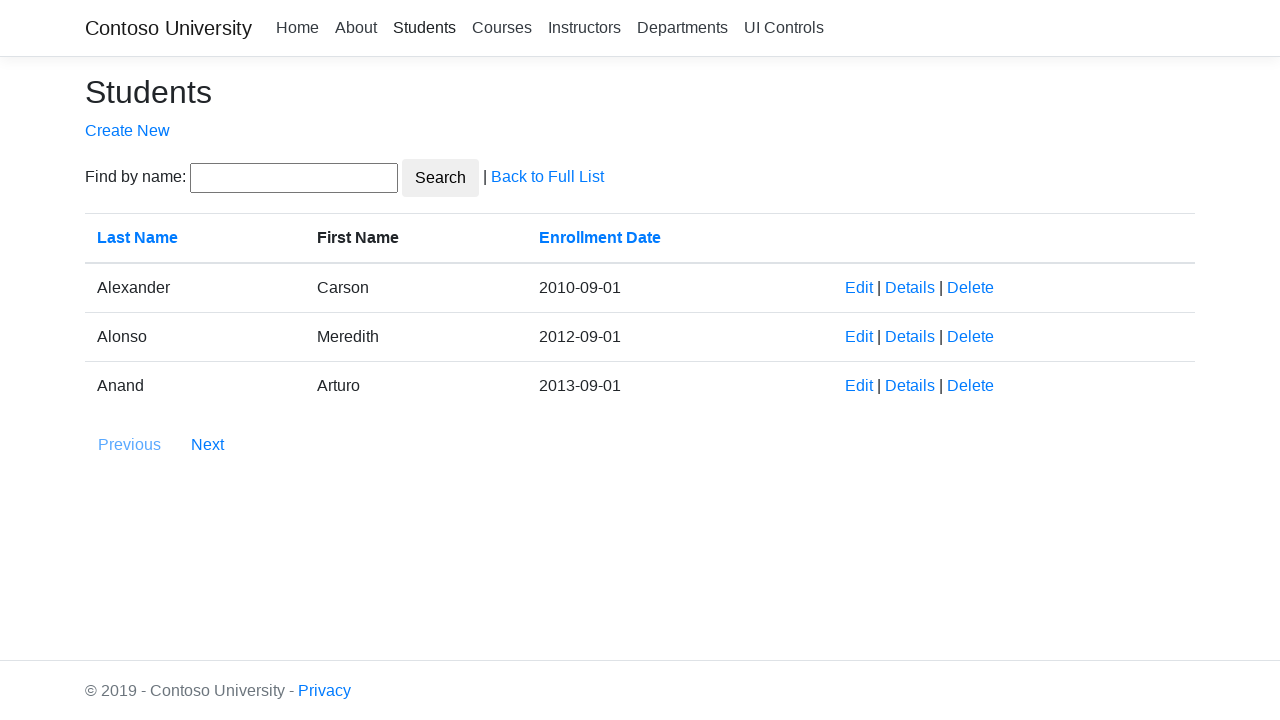

Waited for page navigation to complete (networkidle)
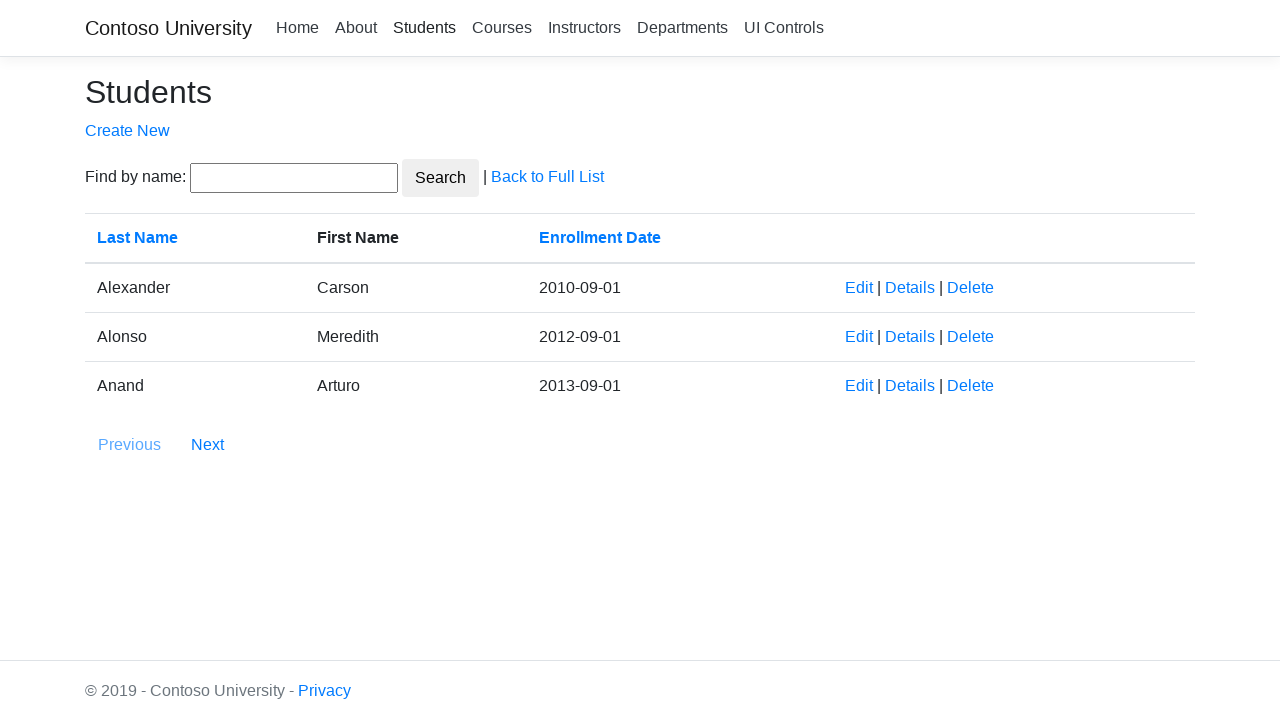

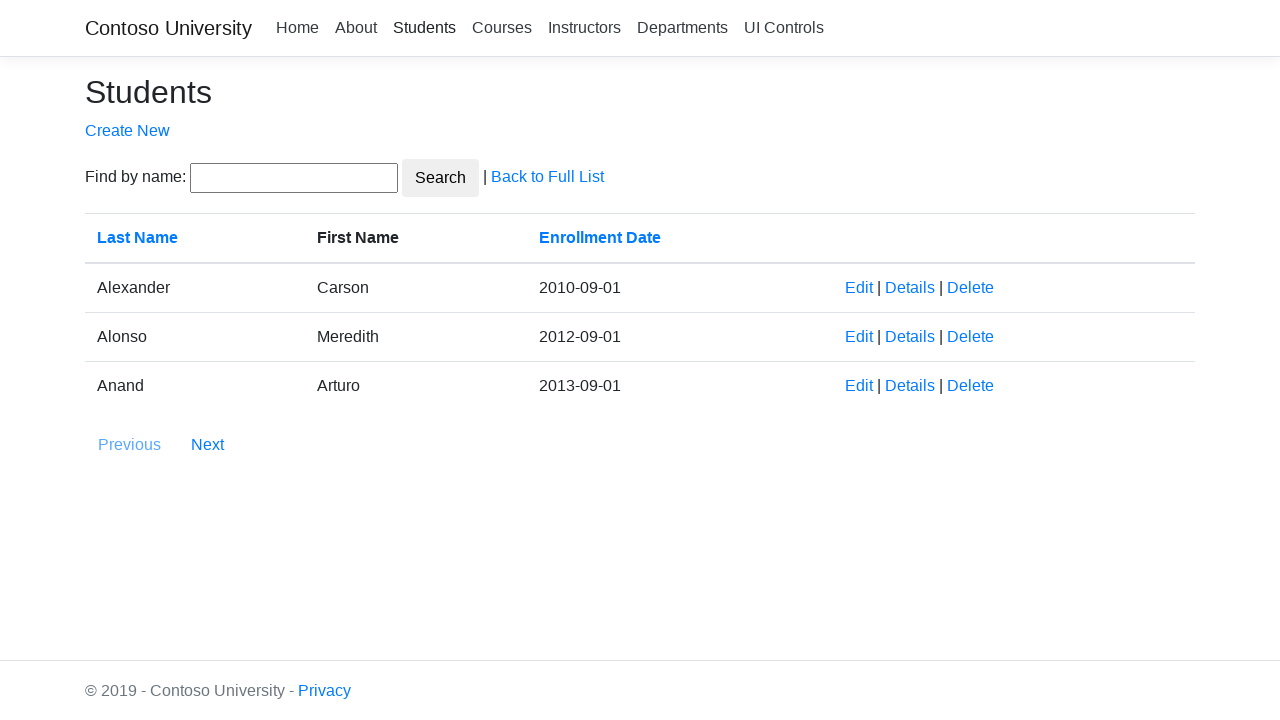